Tests adding an item to the shopping cart by selecting a category, clicking on a product, adding it to cart, and verifying it appears in the cart

Starting URL: https://www.demoblaze.com/

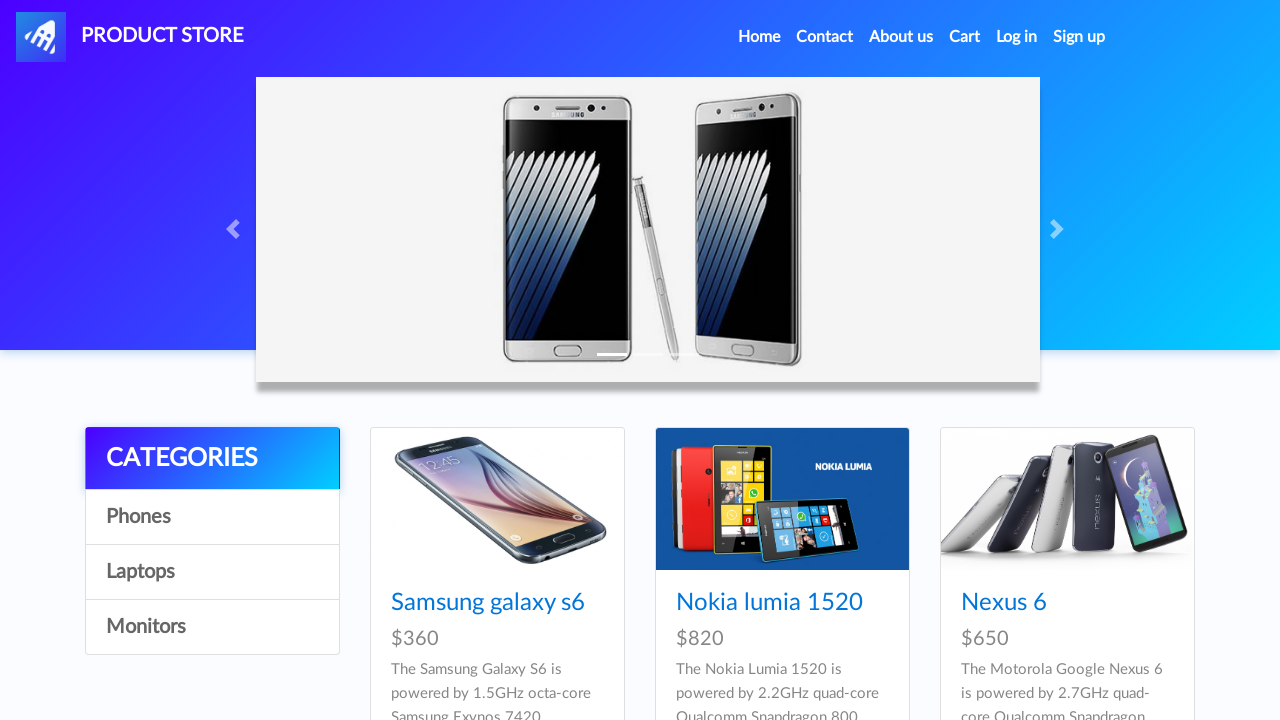

Clicked Home link at (759, 37) on xpath=//a[contains(text(),'Home')]
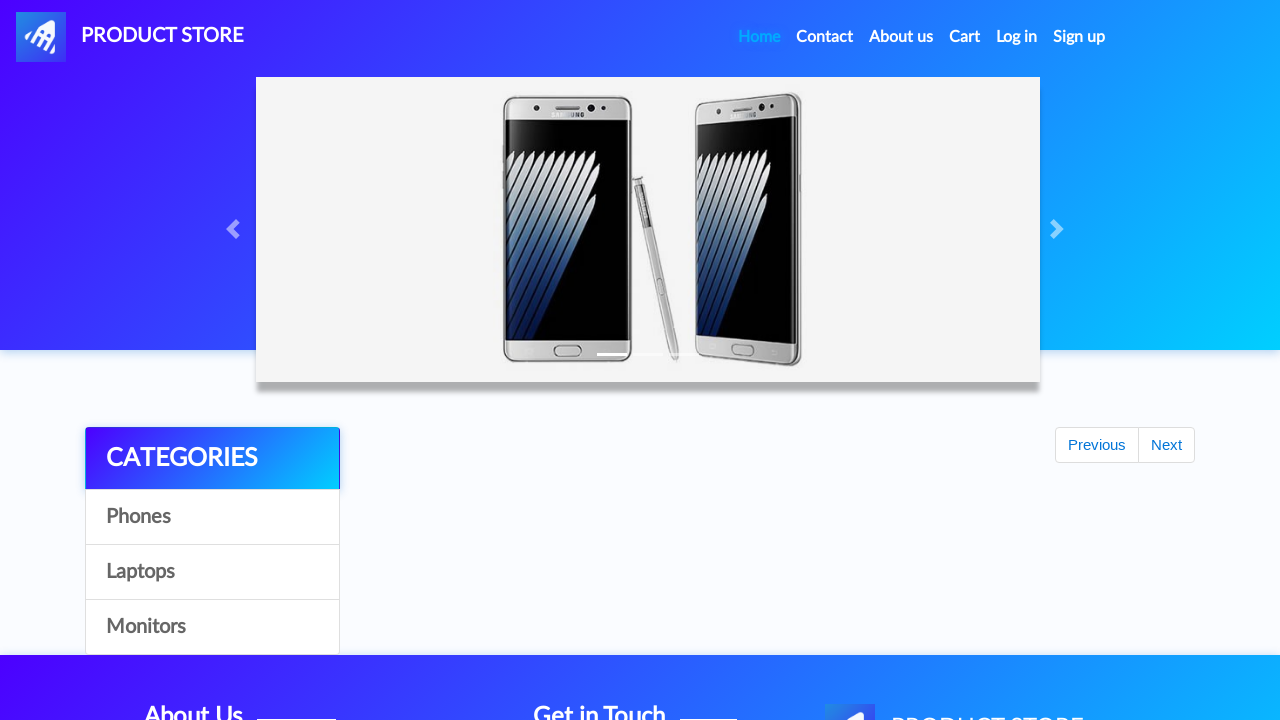

Clicked Laptops category at (212, 572) on xpath=//a[text()='Laptops']
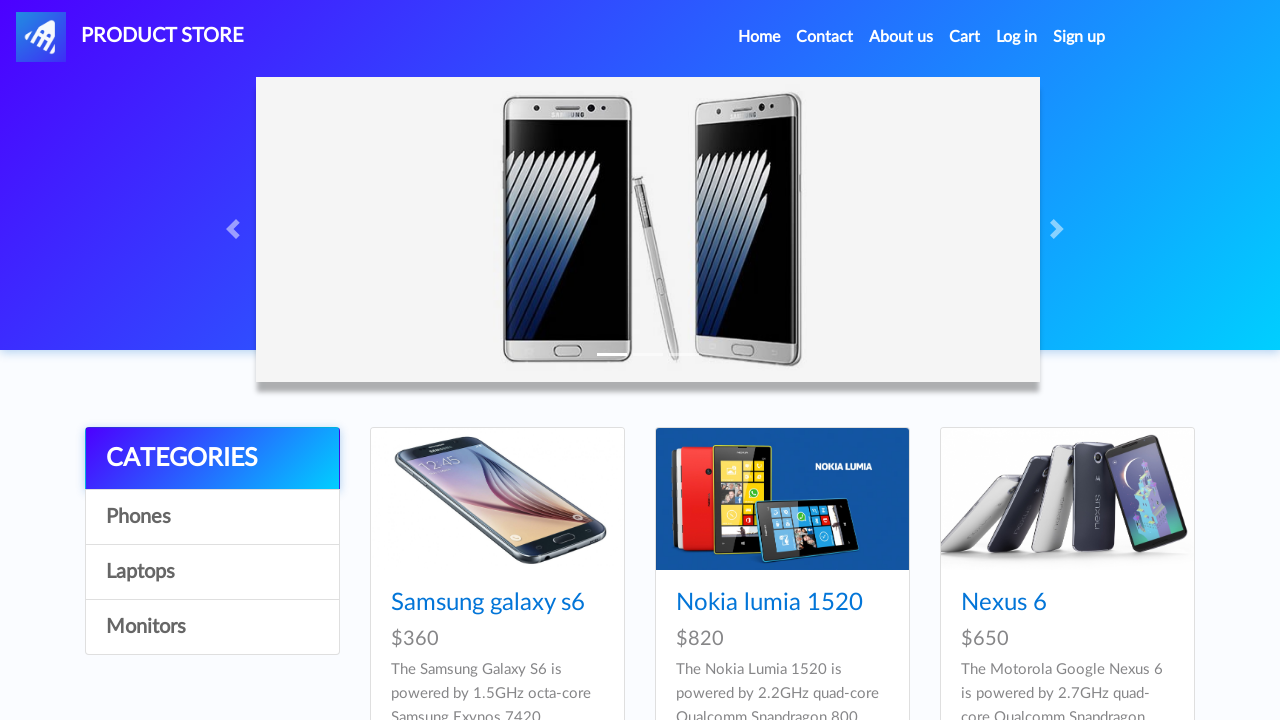

Waited for Sony vaio i5 product to load
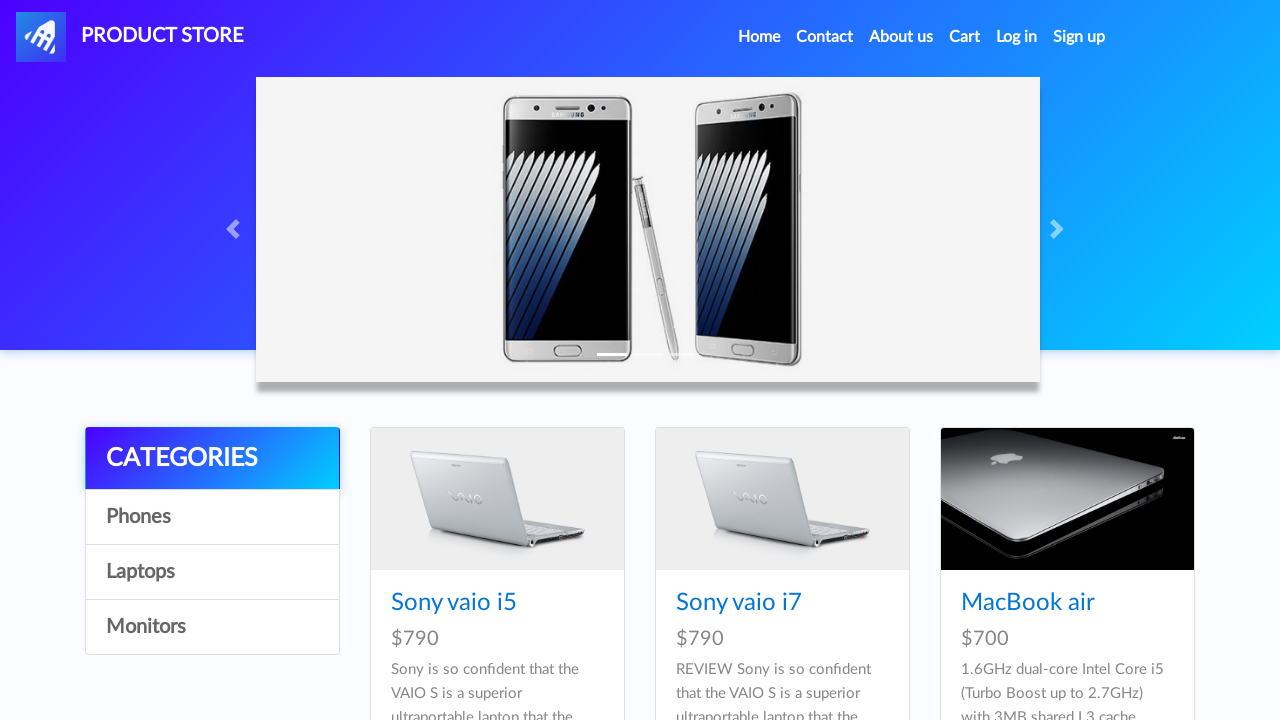

Clicked on Sony vaio i5 product at (454, 603) on xpath=//a[text()='Sony vaio i5']
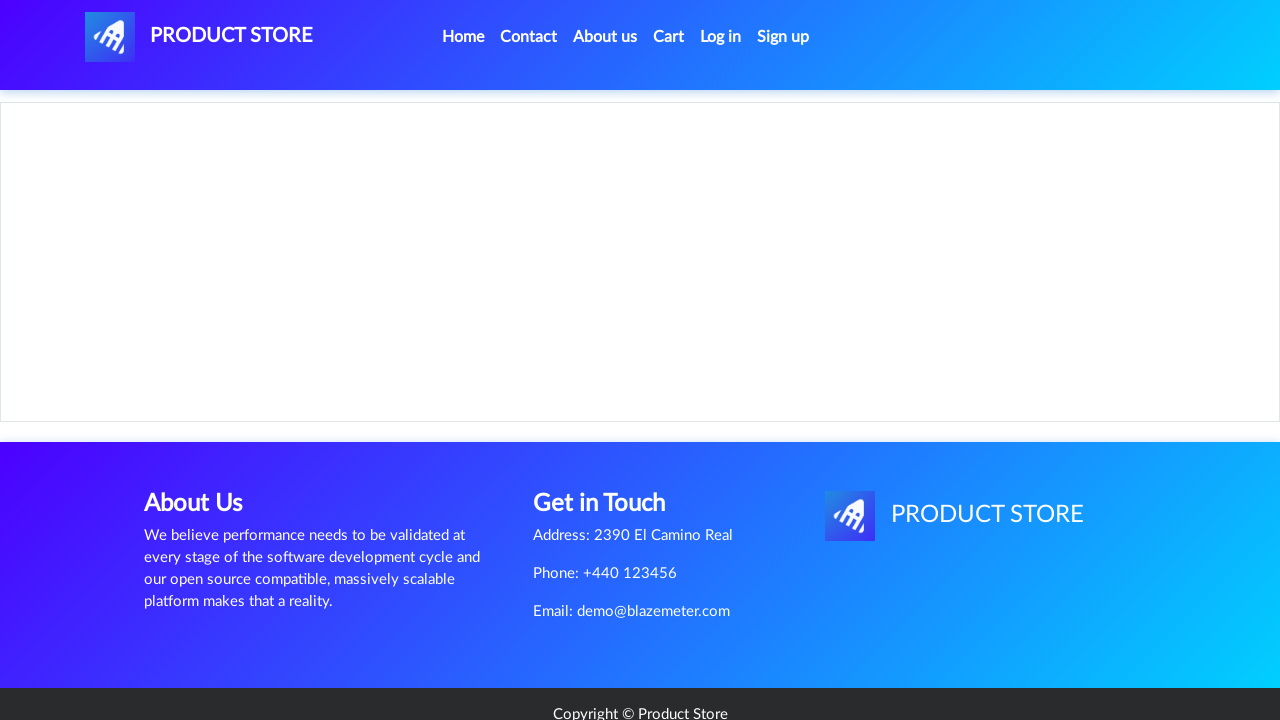

Clicked Add to cart button at (610, 440) on xpath=//a[contains(text(),'Add to cart')]
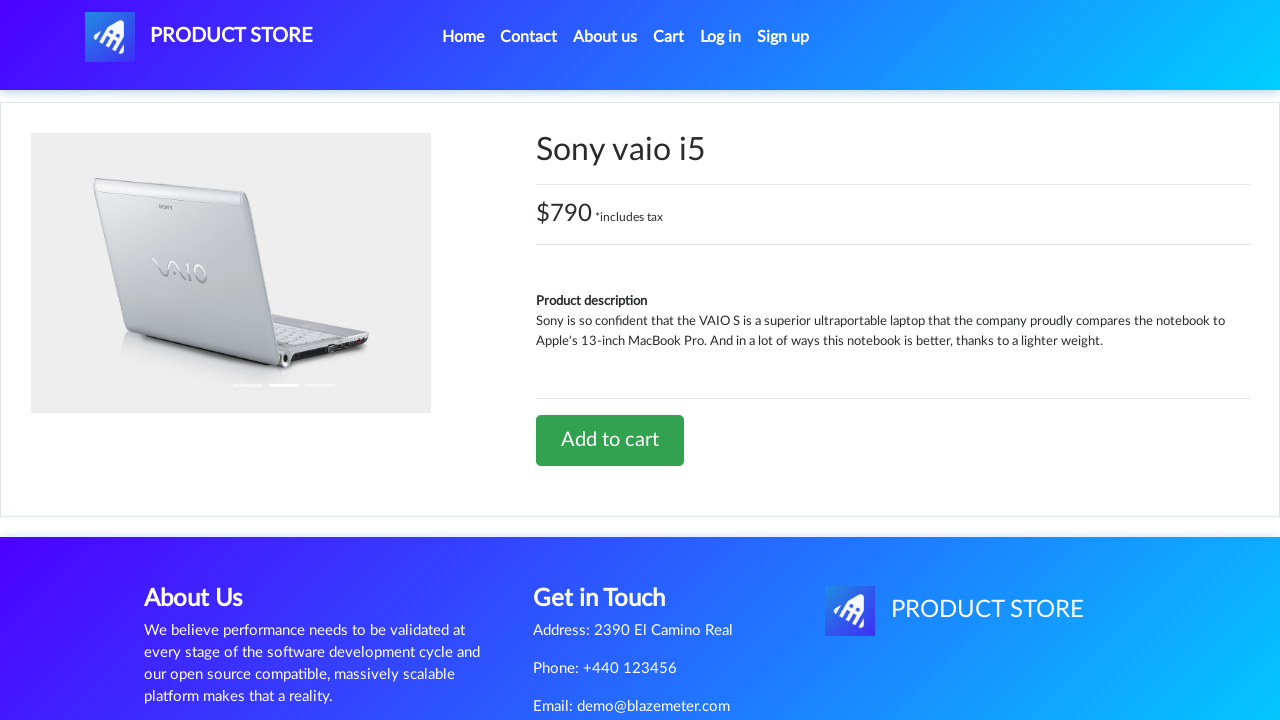

Alert dialog accepted
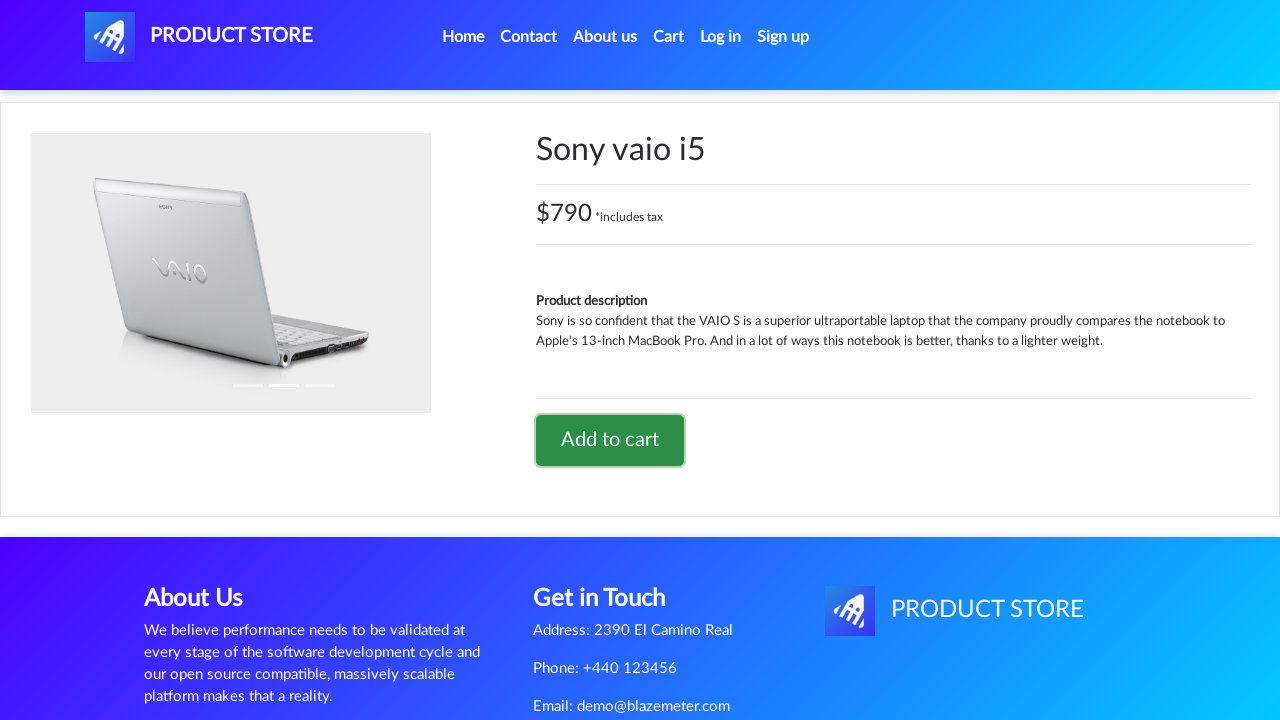

Waited for alert processing to complete
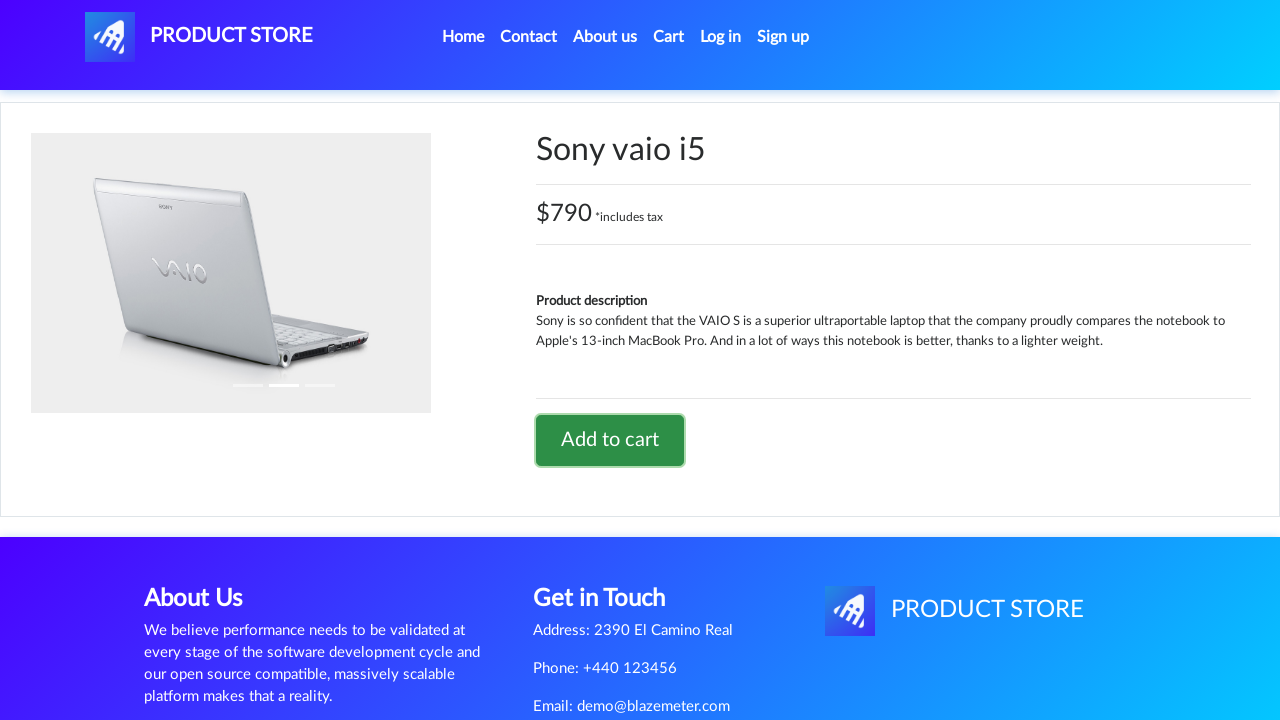

Clicked Cart link to view shopping cart at (669, 37) on xpath=//a[contains(text(),'Cart')]
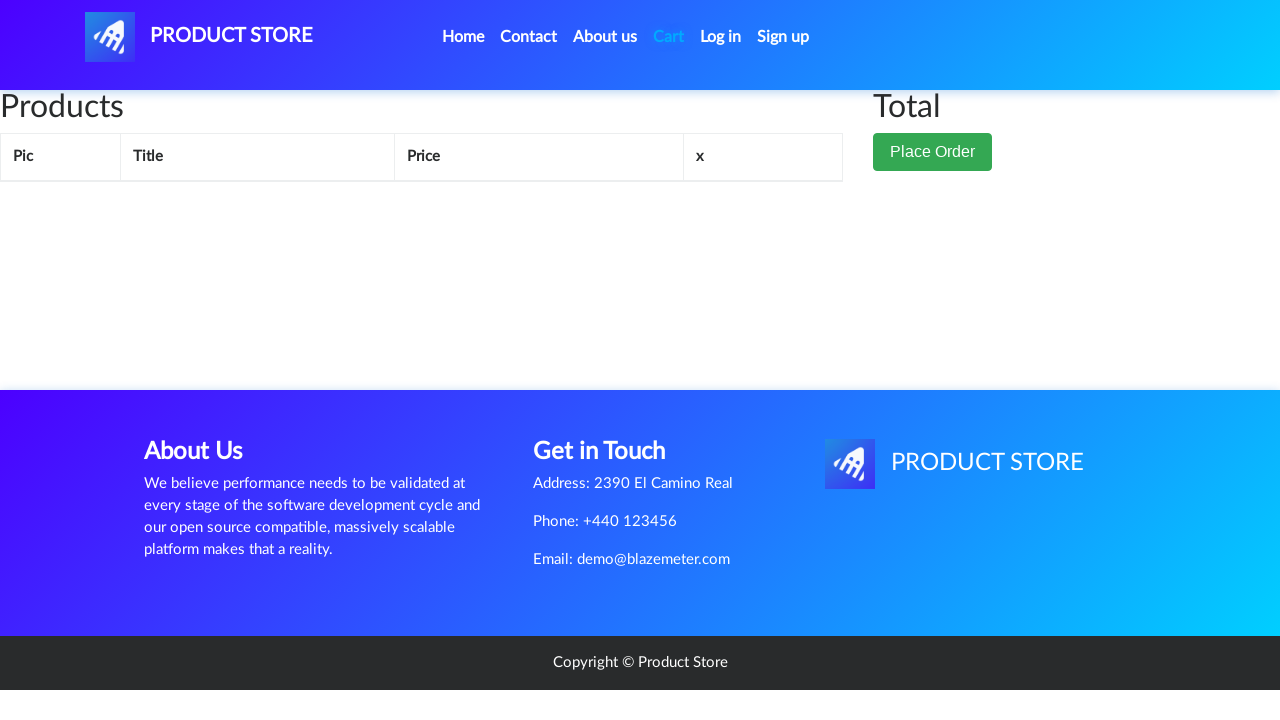

Verified Sony vaio i5 item is displayed in cart
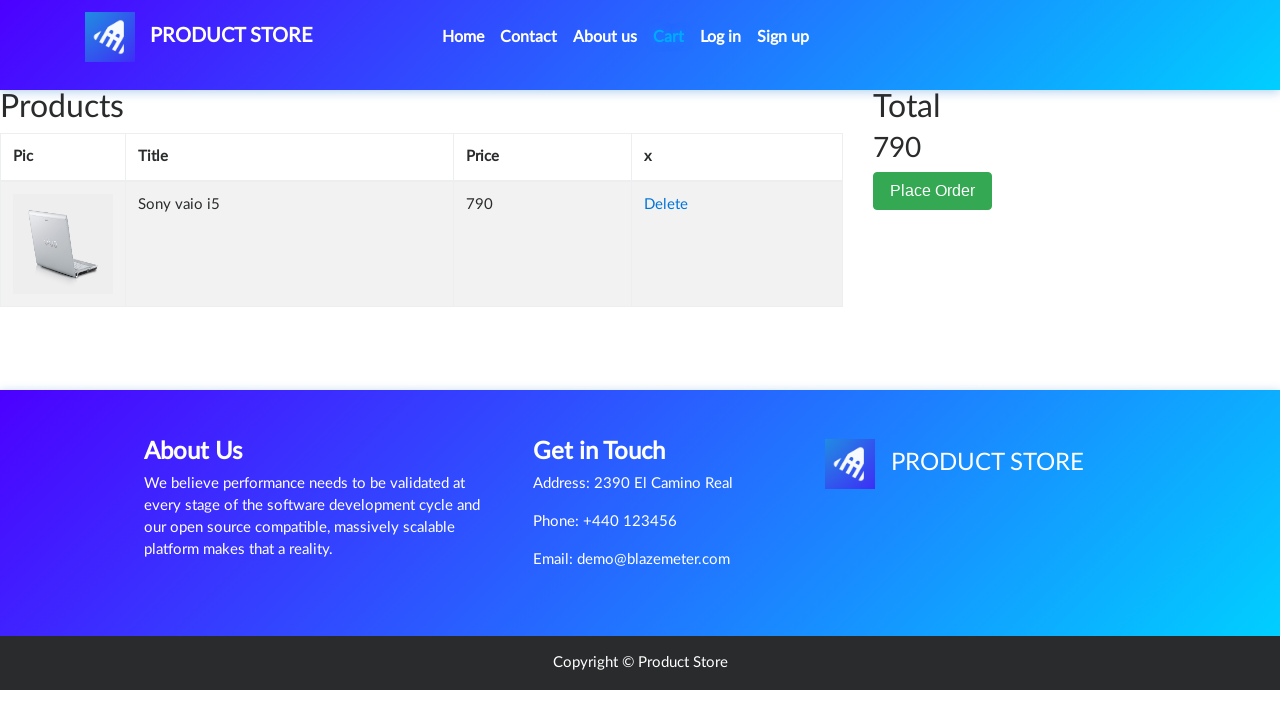

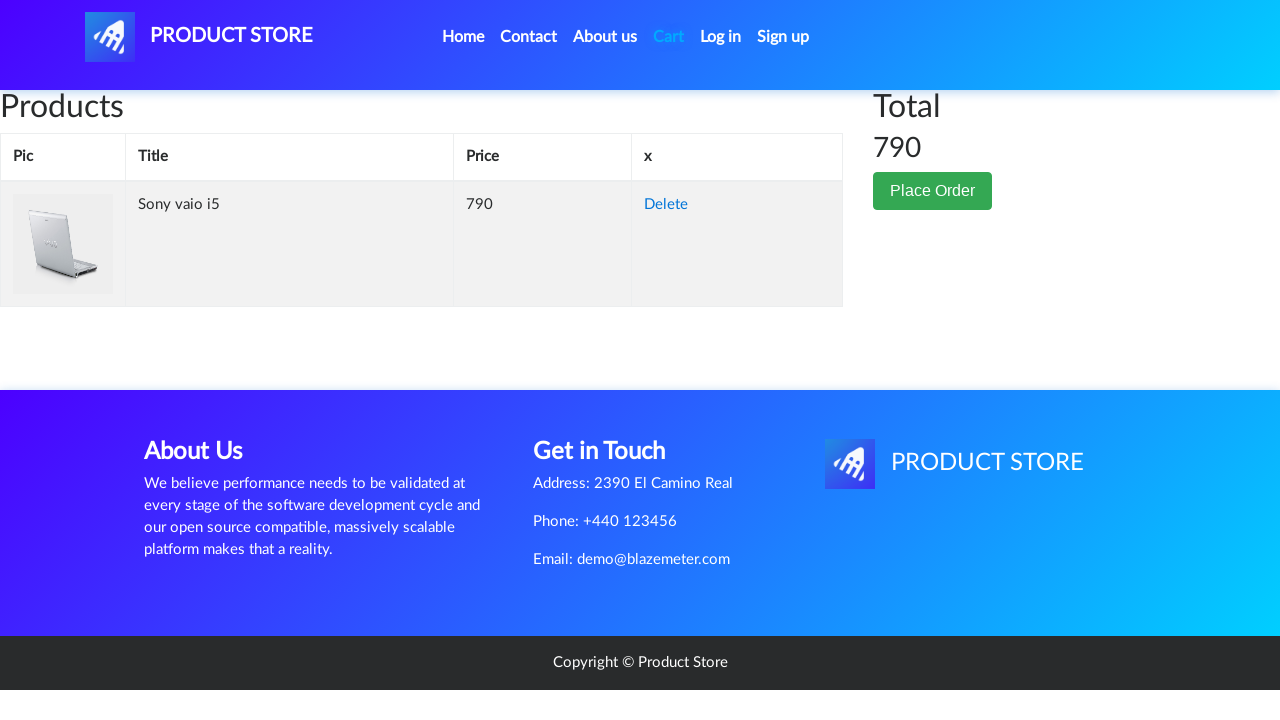